Tests slider widget functionality by moving the slider handle to different positions using keyboard arrow keys

Starting URL: http://www.seleniumui.moderntester.pl/slider.php

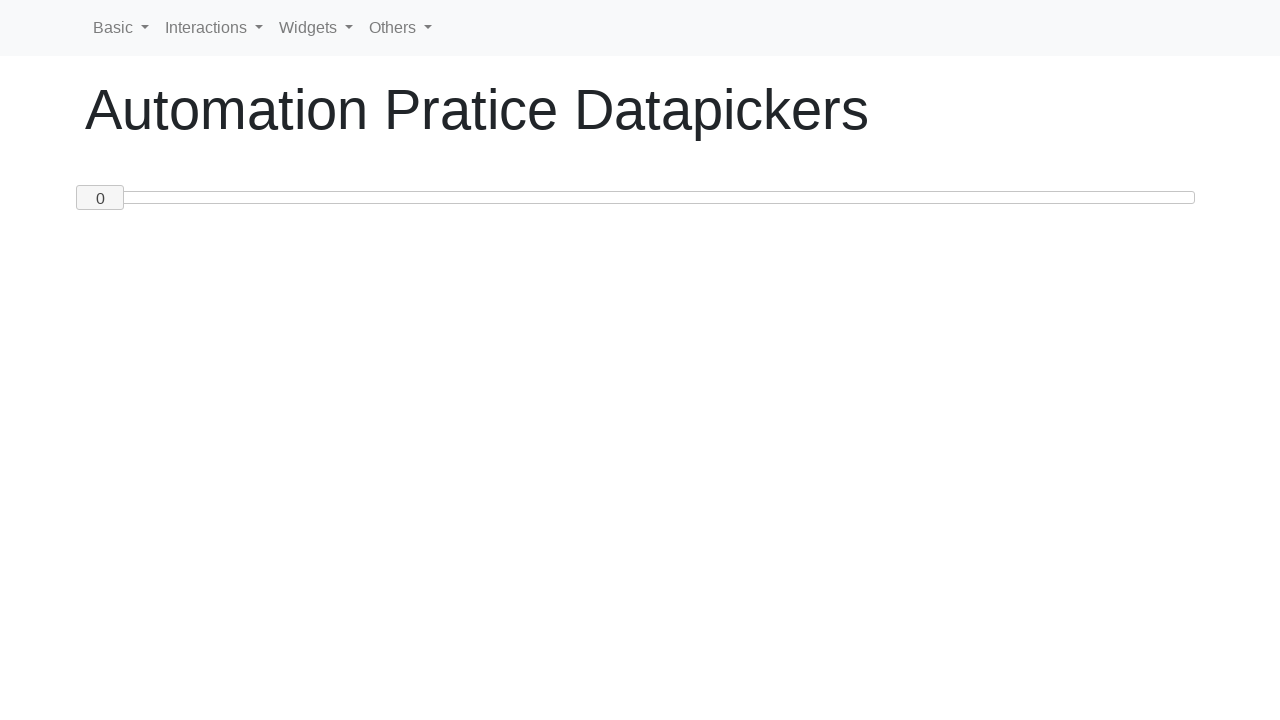

Navigated to slider test page
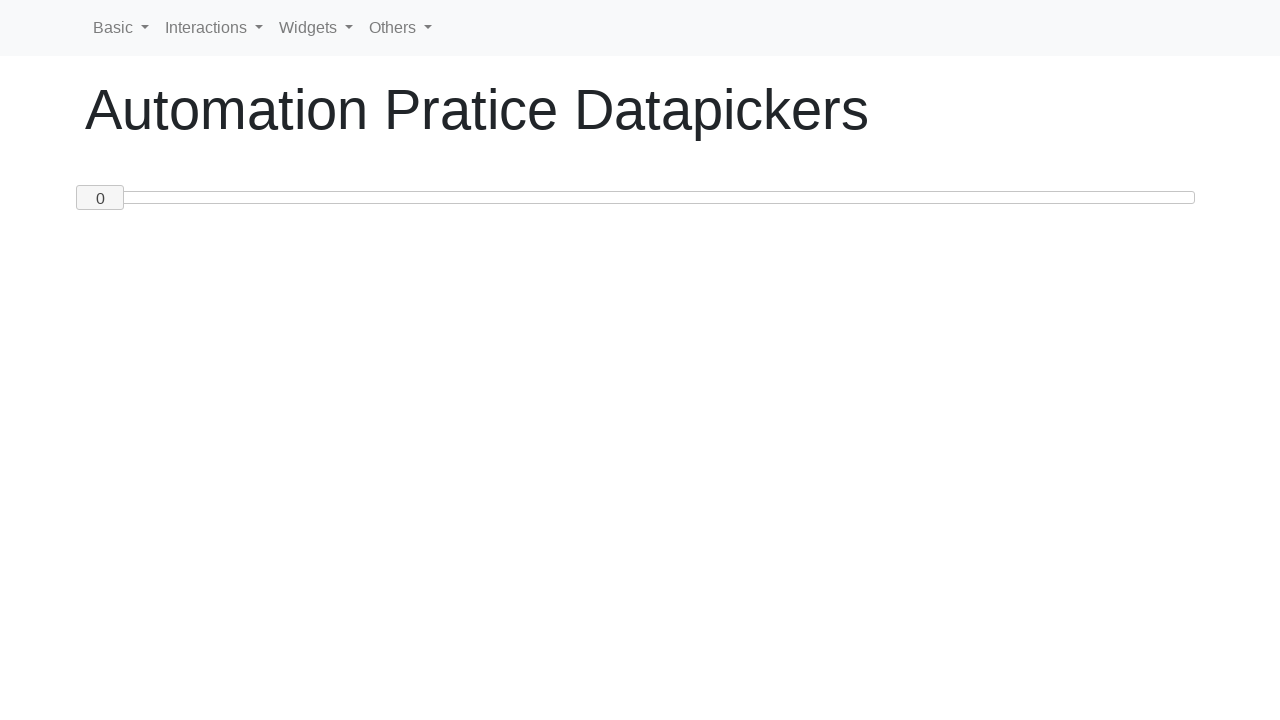

Located slider handle element
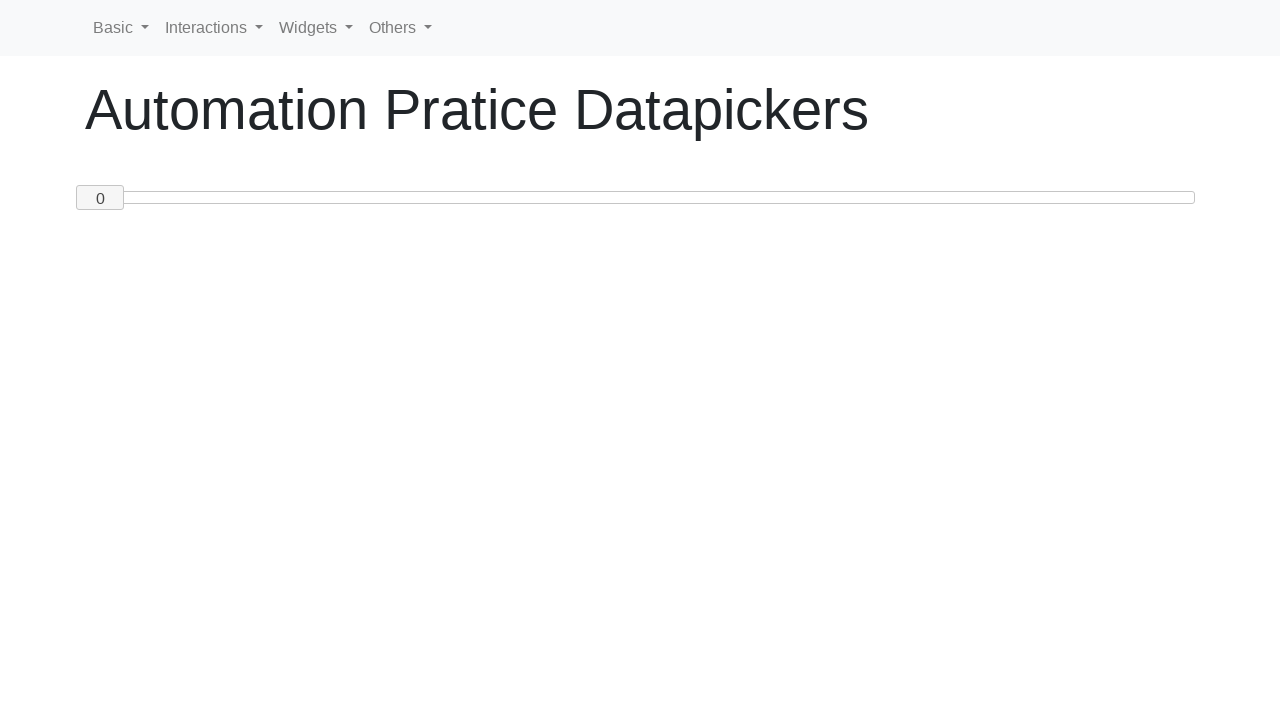

Moved slider to position 50 using arrow keys
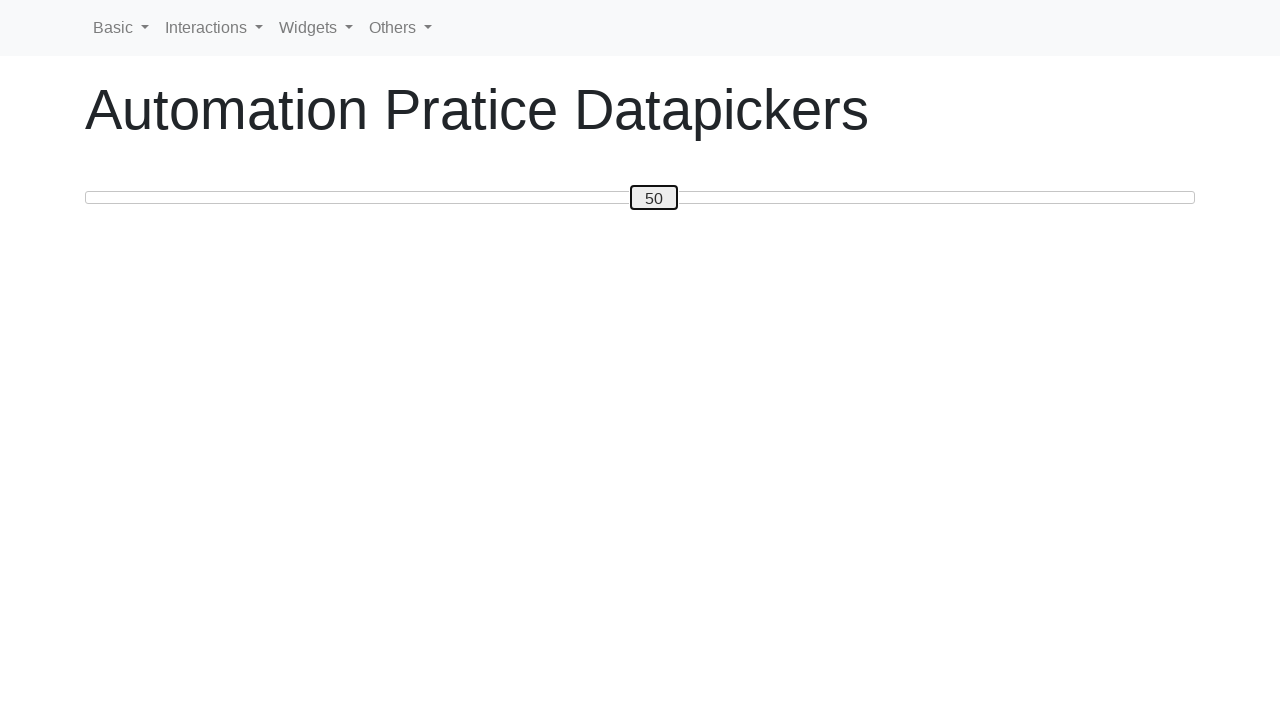

Moved slider to position 80 using arrow keys
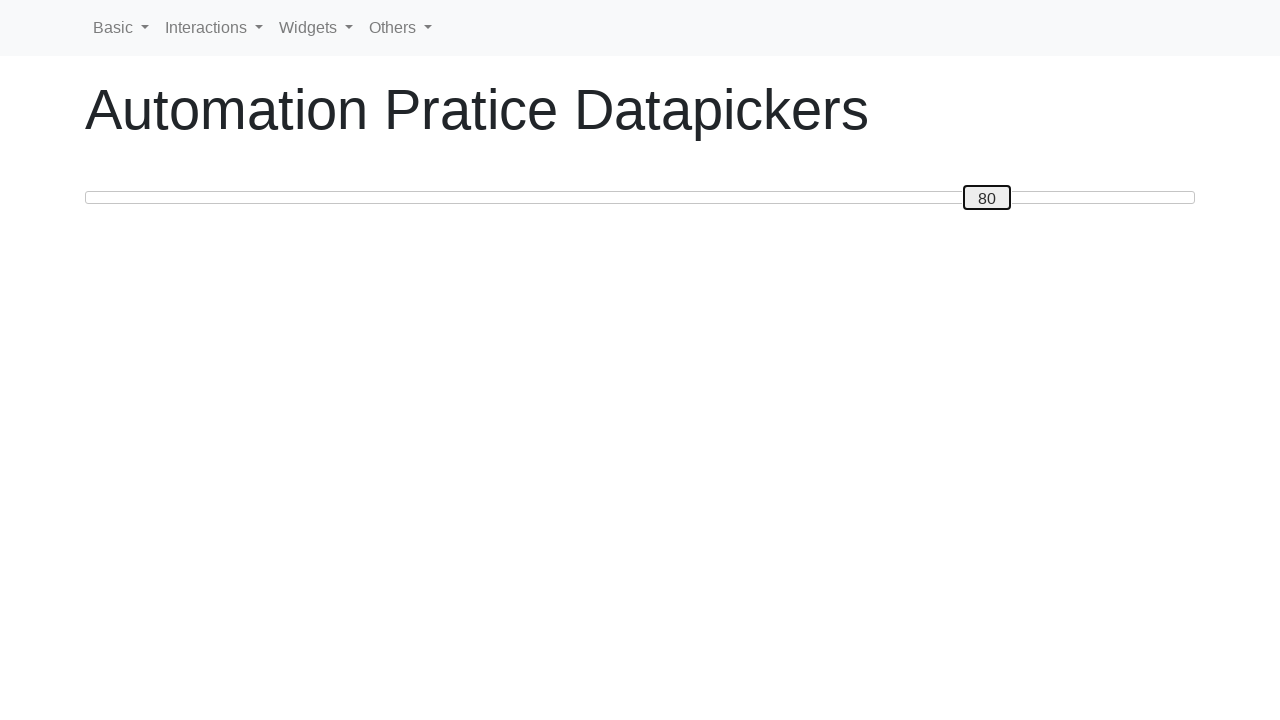

Slider remains at position 80 (no movement required)
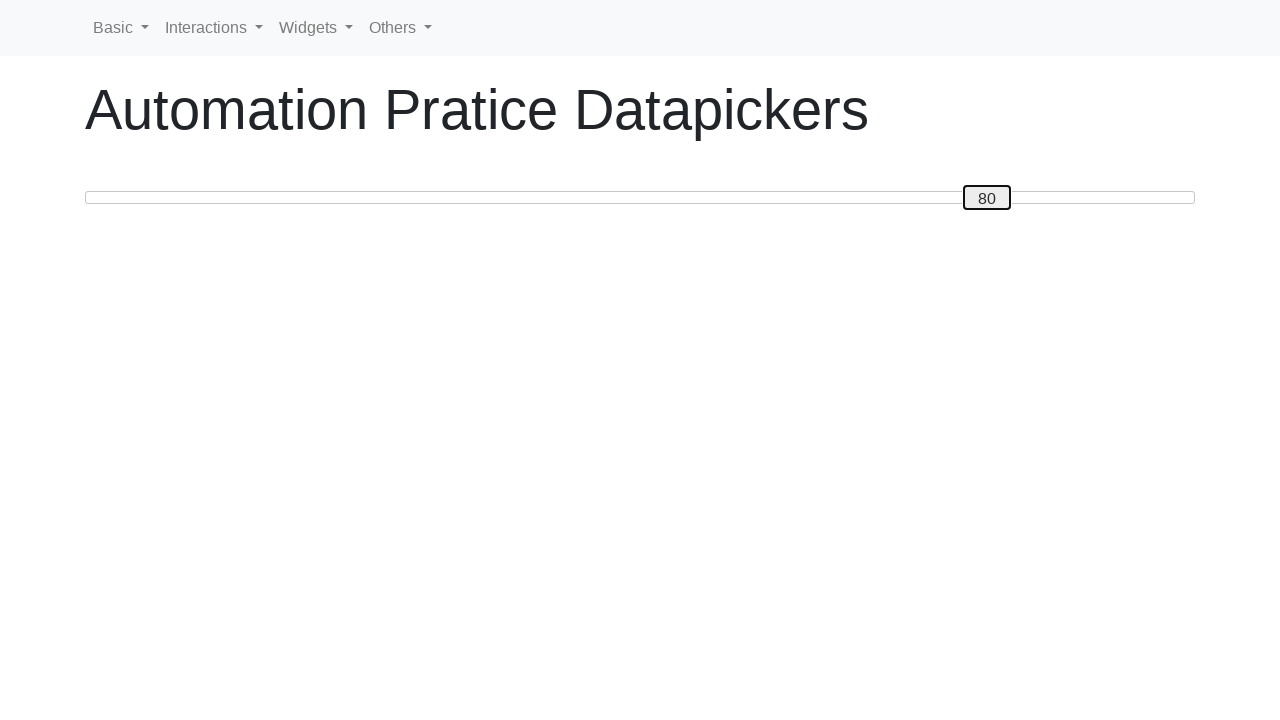

Moved slider to position 20 using arrow keys
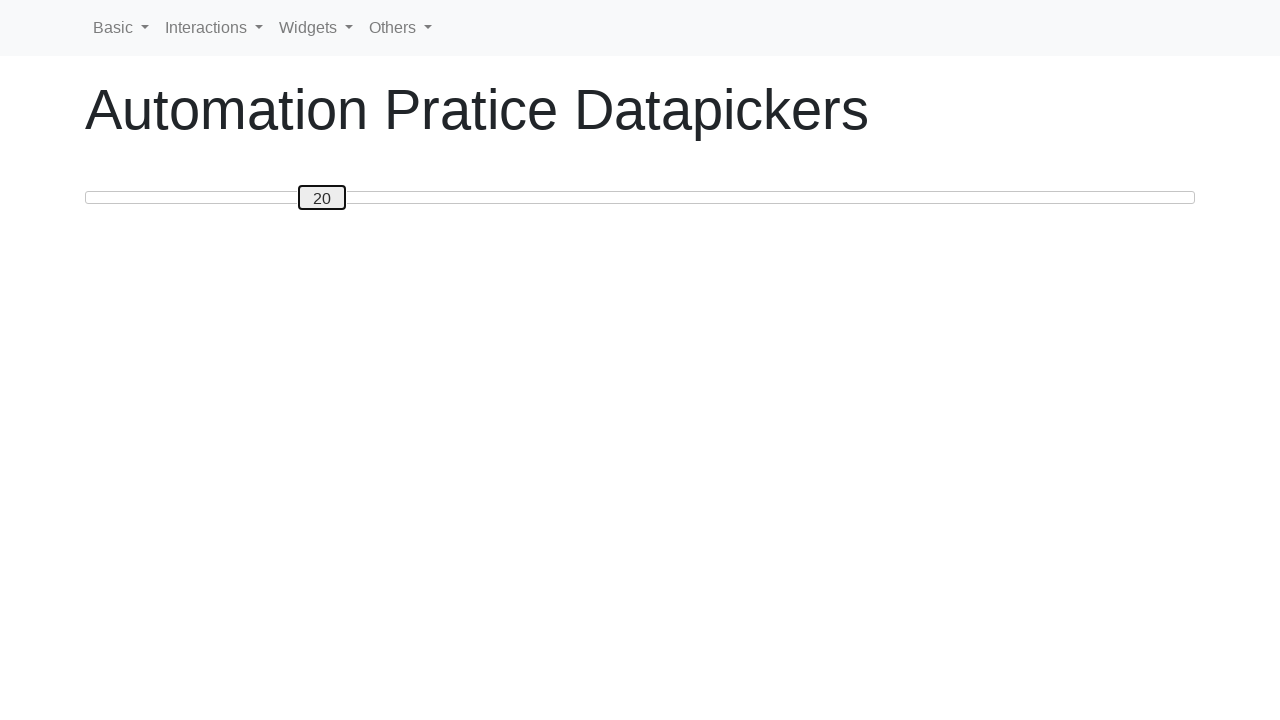

Moved slider to position 0 using arrow keys
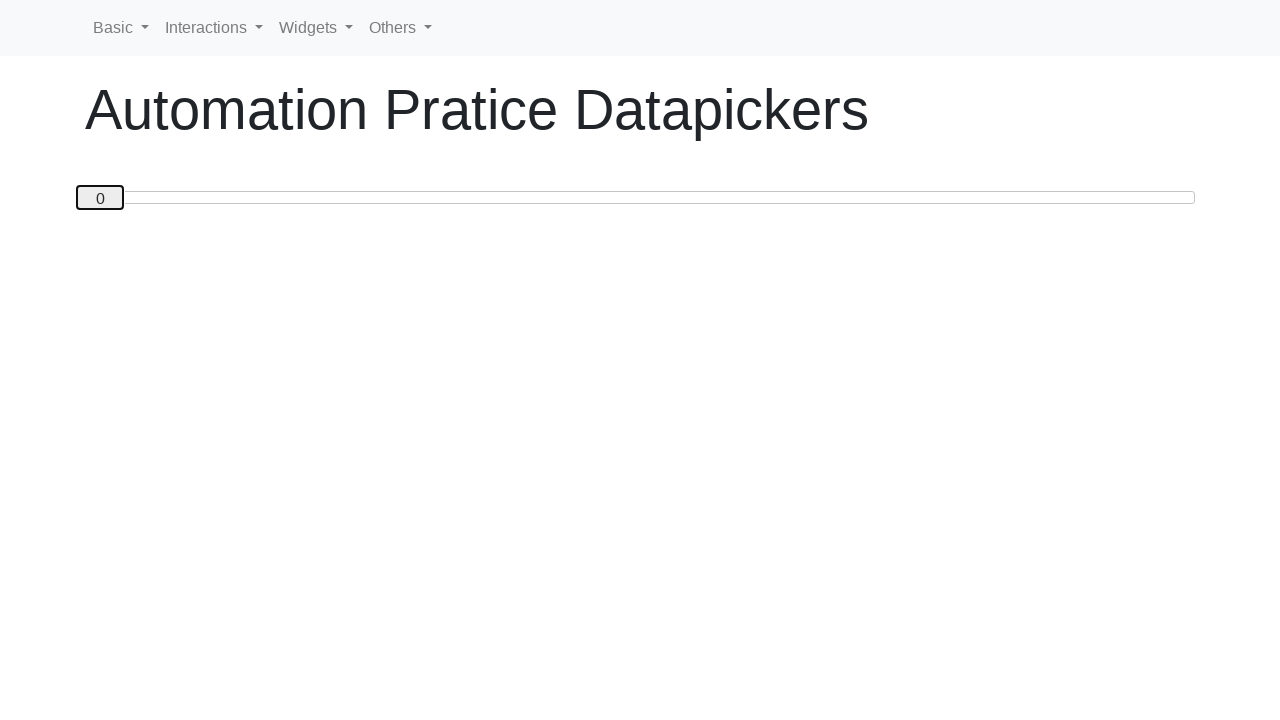

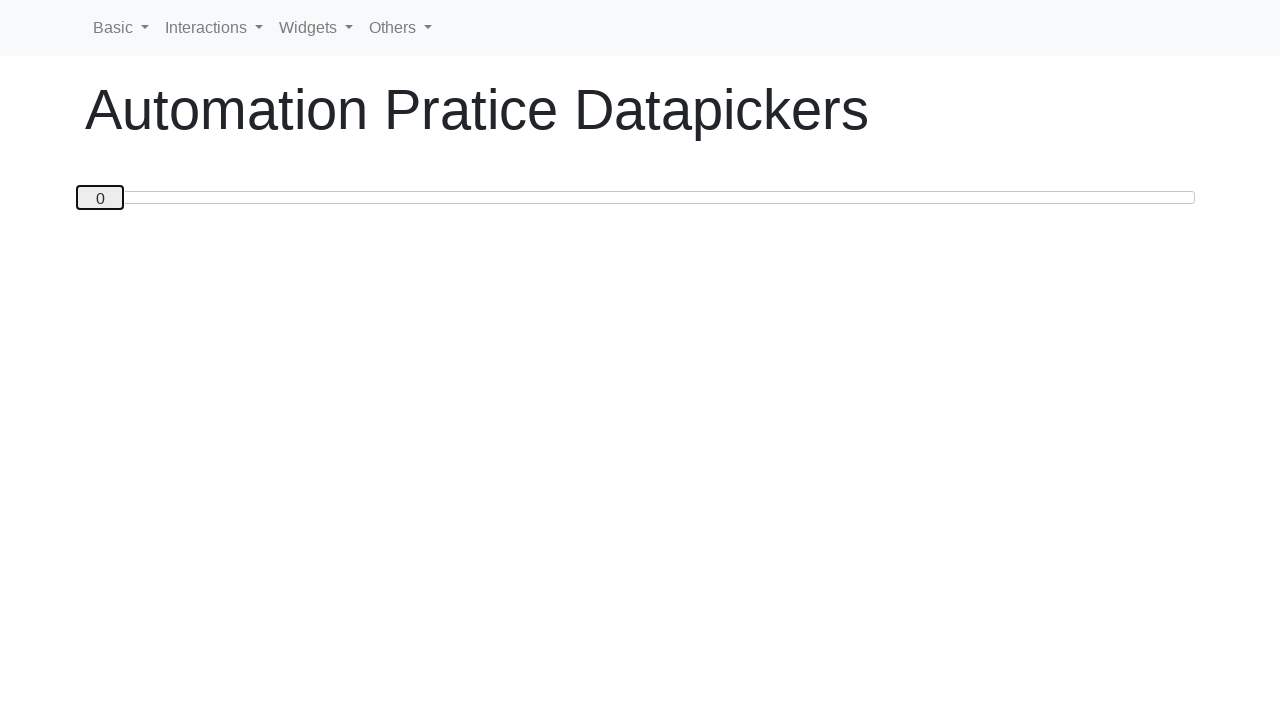